Validates that the "Enable After" button becomes enabled after 5 seconds on the dynamic properties page

Starting URL: https://demoqa.com/dynamic-properties

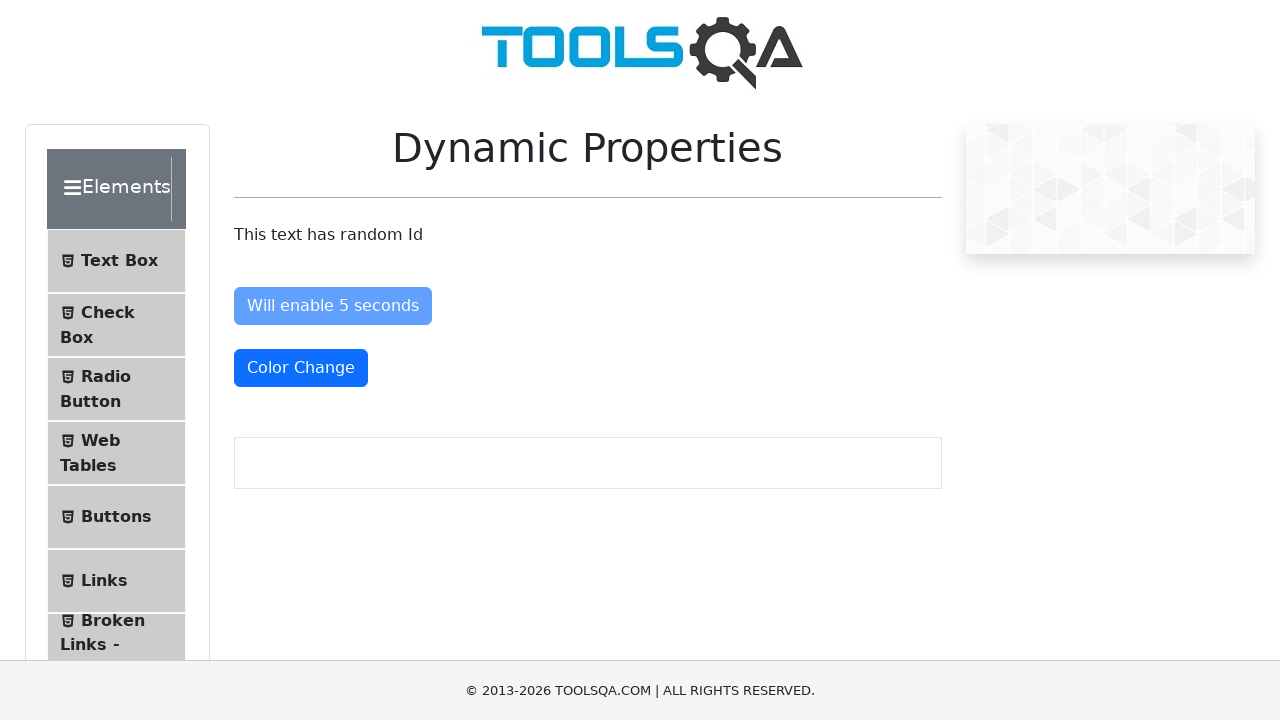

Navigated to dynamic properties page
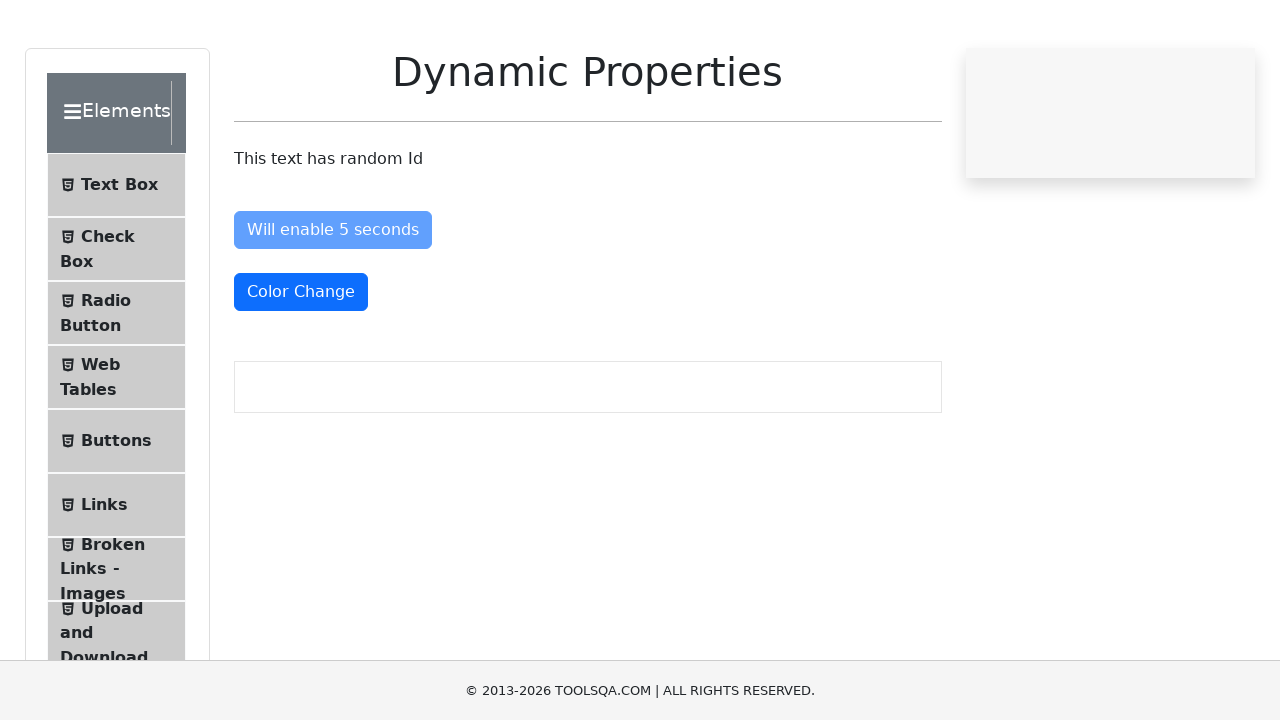

Enable After button is visible
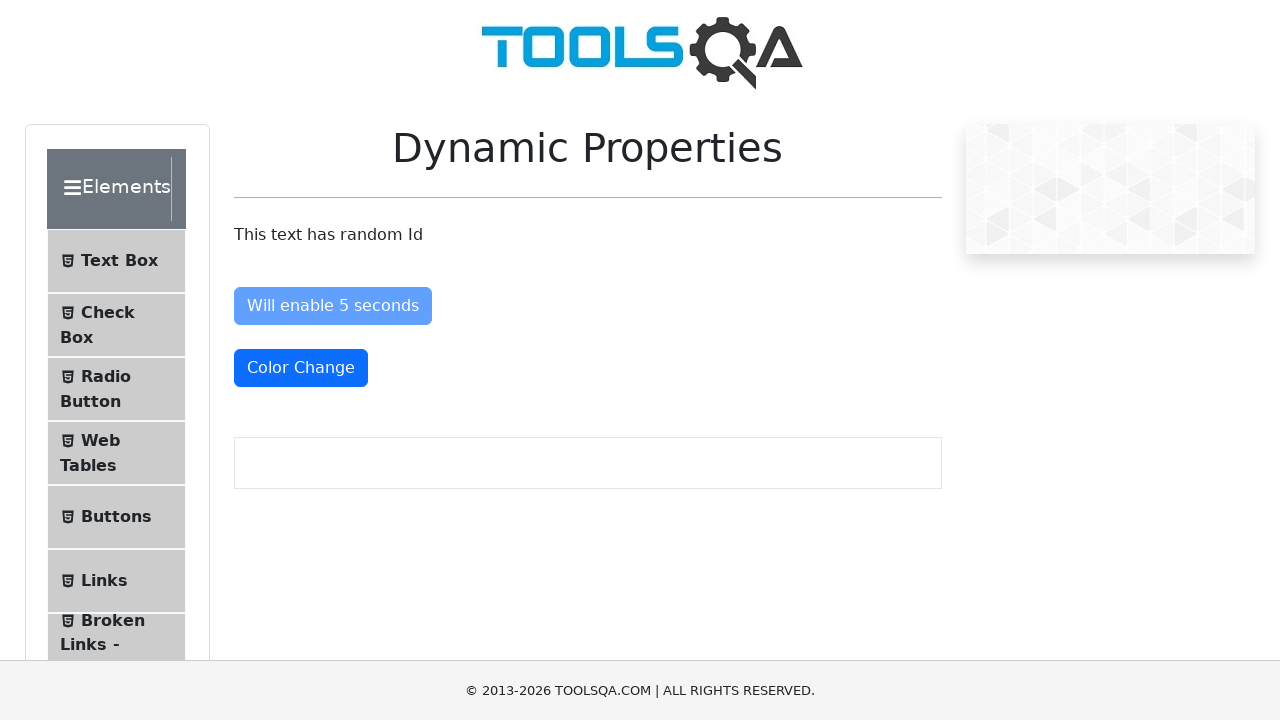

Enable After button became enabled after 5 seconds
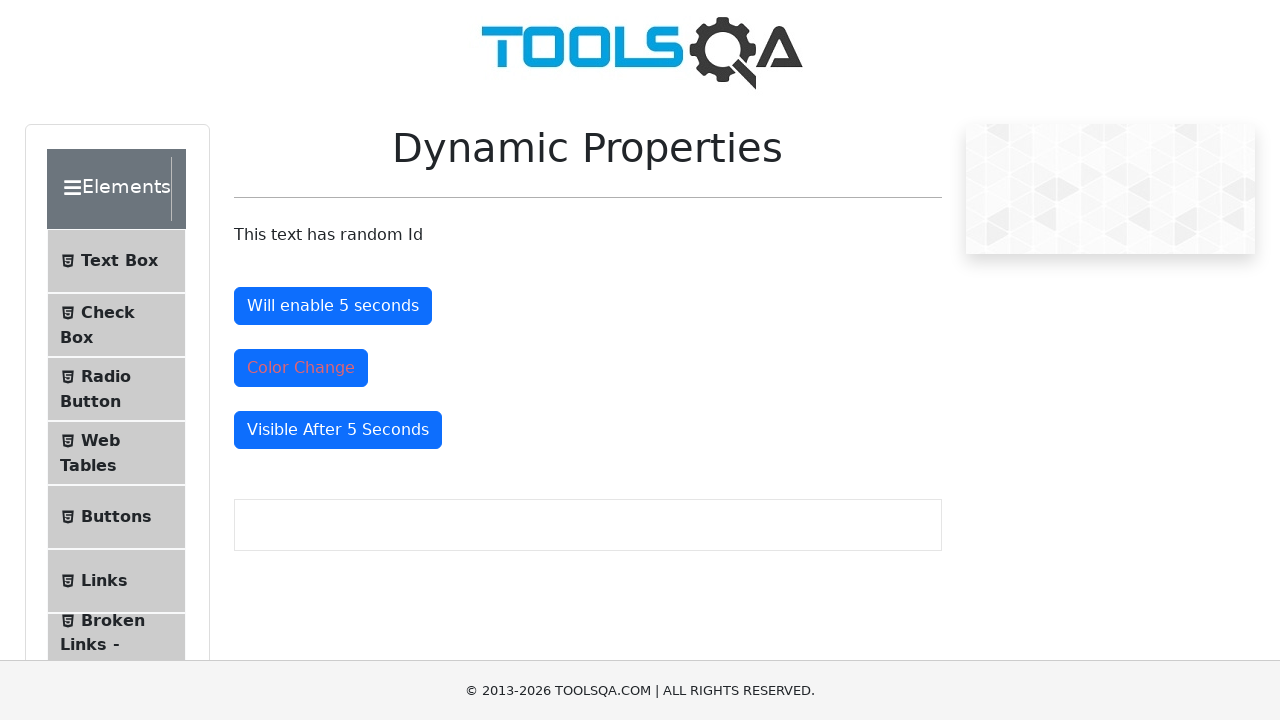

Assertion passed: Enable After button is enabled
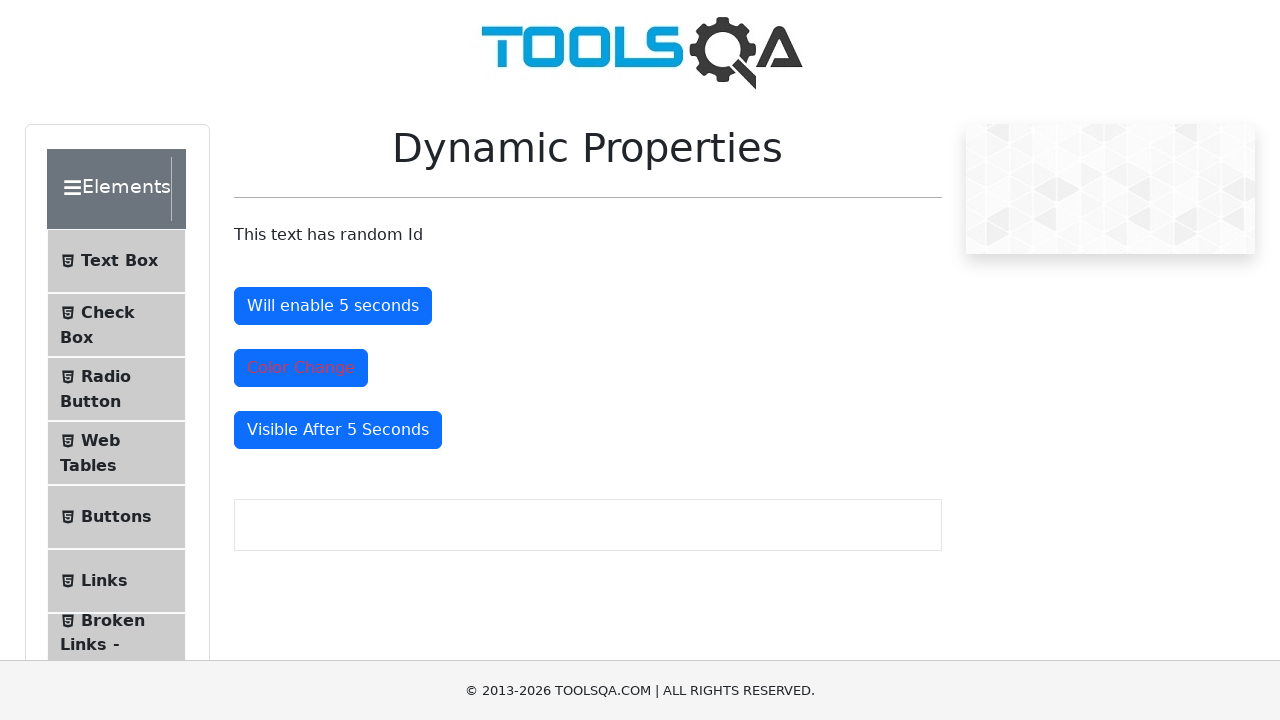

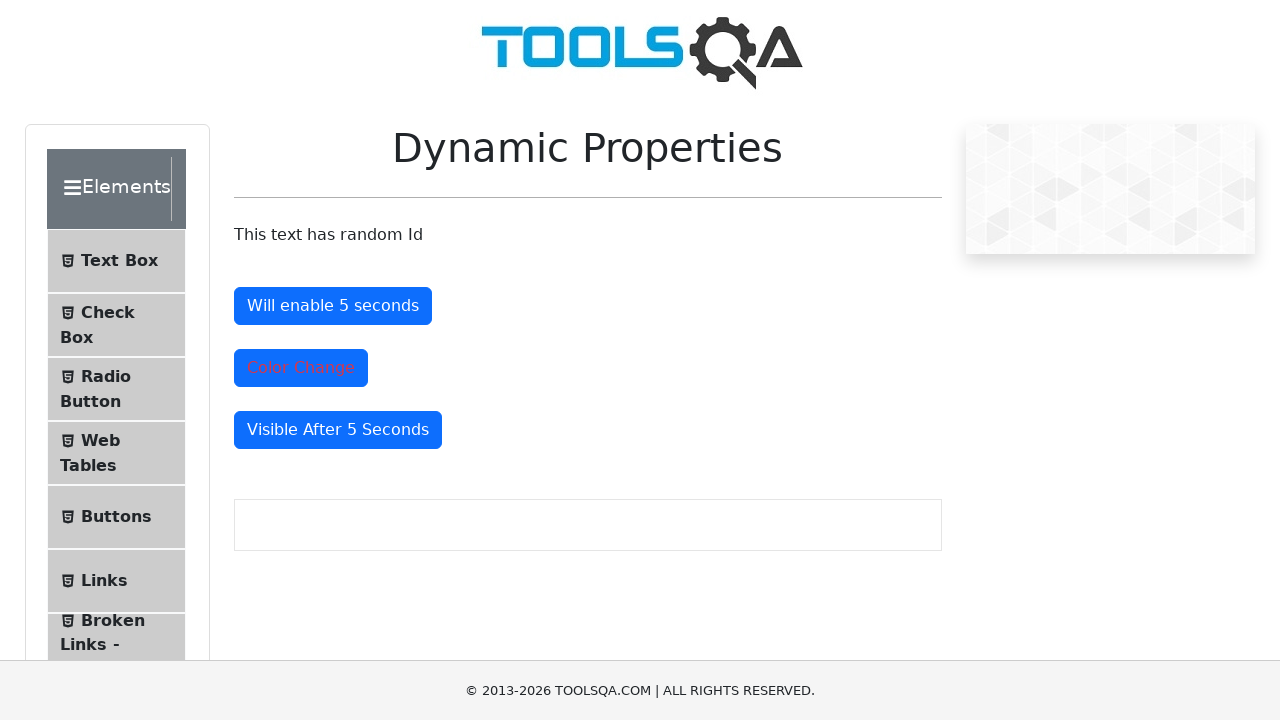